Performs a drag and drop action from a draggable element to a specific offset position

Starting URL: https://crossbrowsertesting.github.io/drag-and-drop

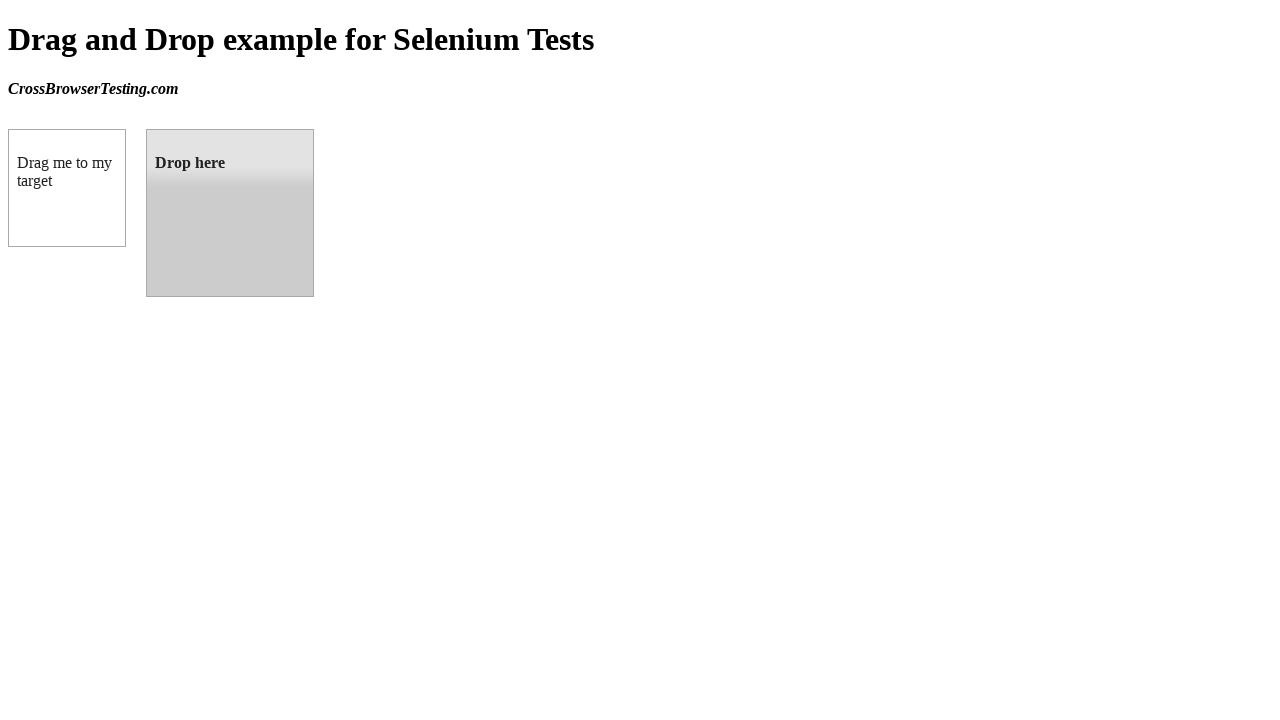

Navigated to drag and drop test page
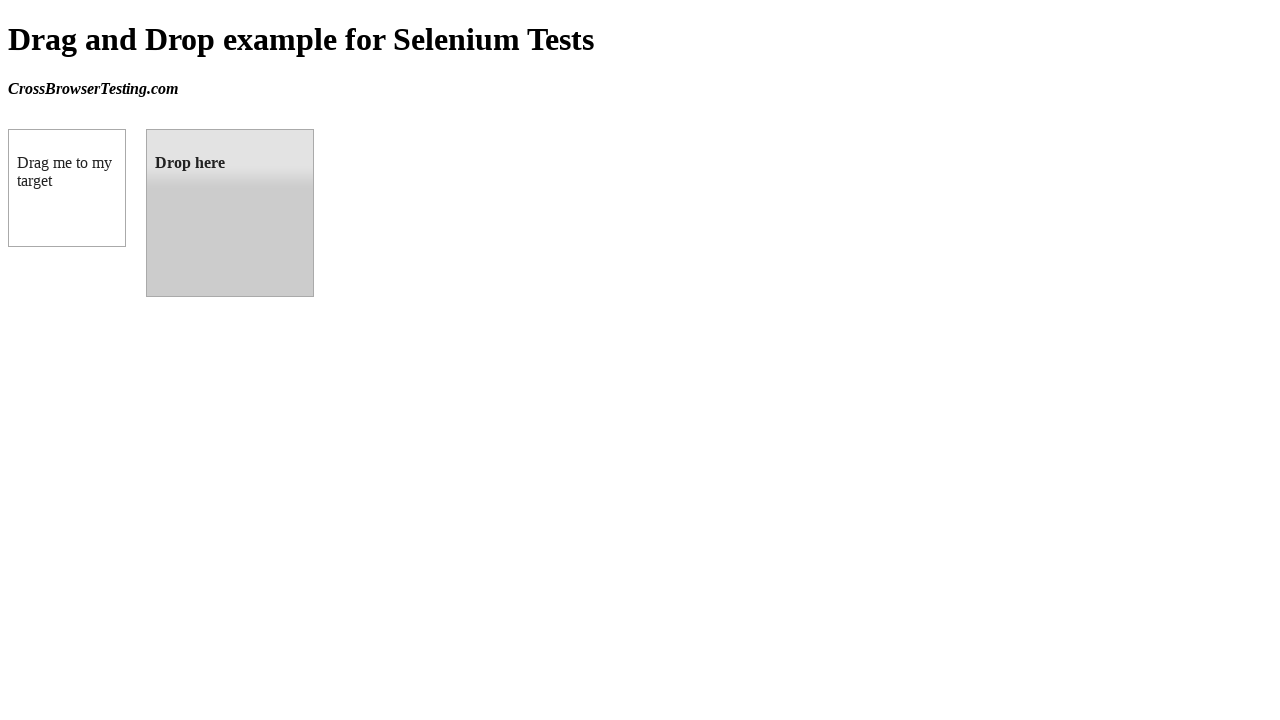

Located draggable source element
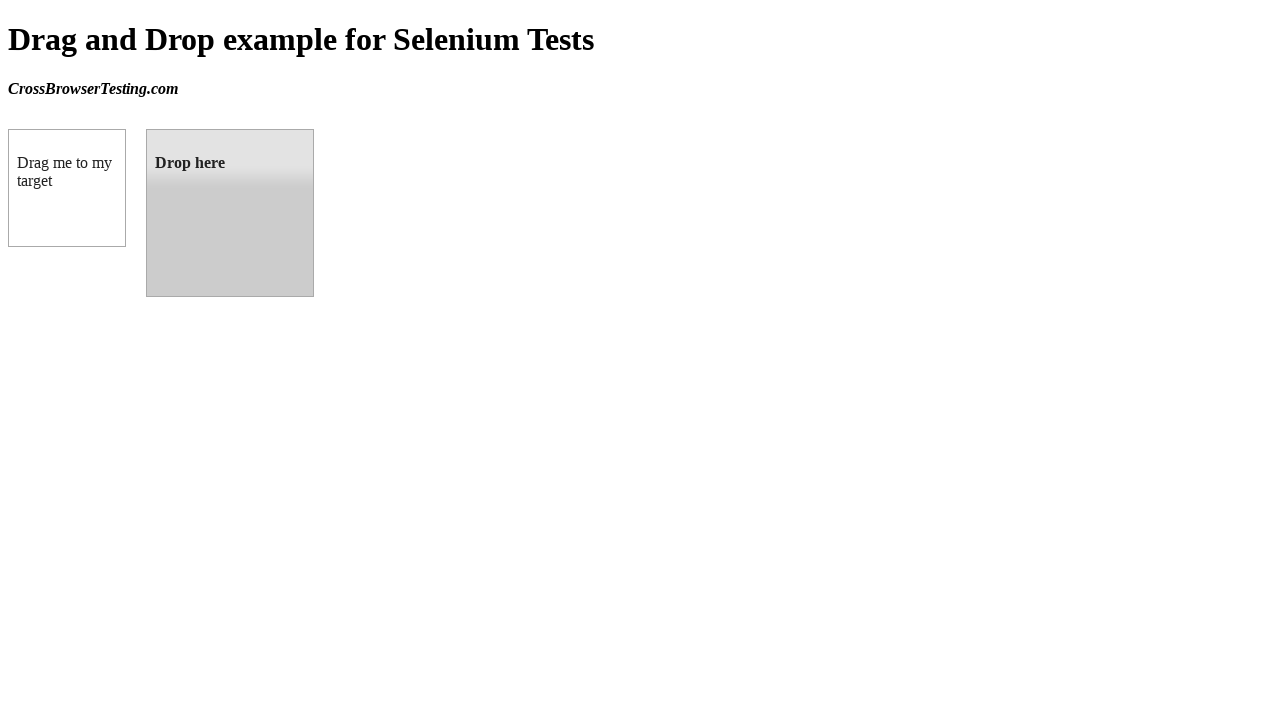

Located droppable target element
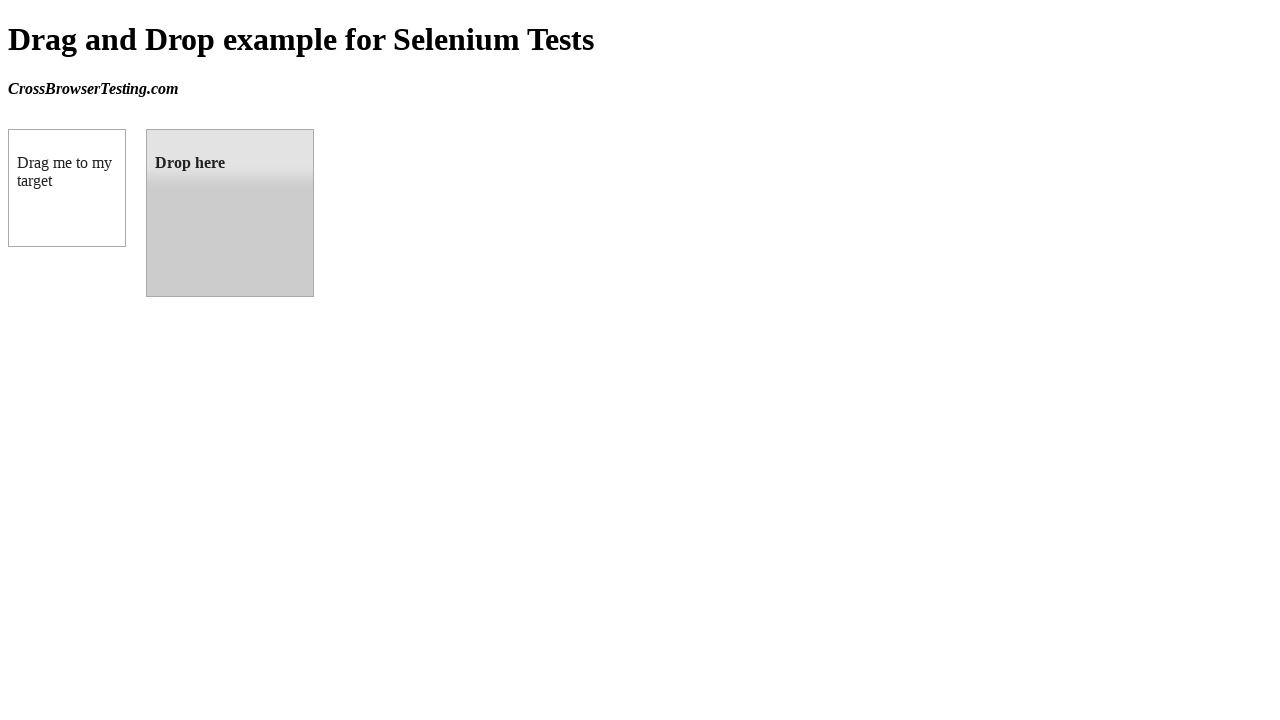

Retrieved bounding box of target element
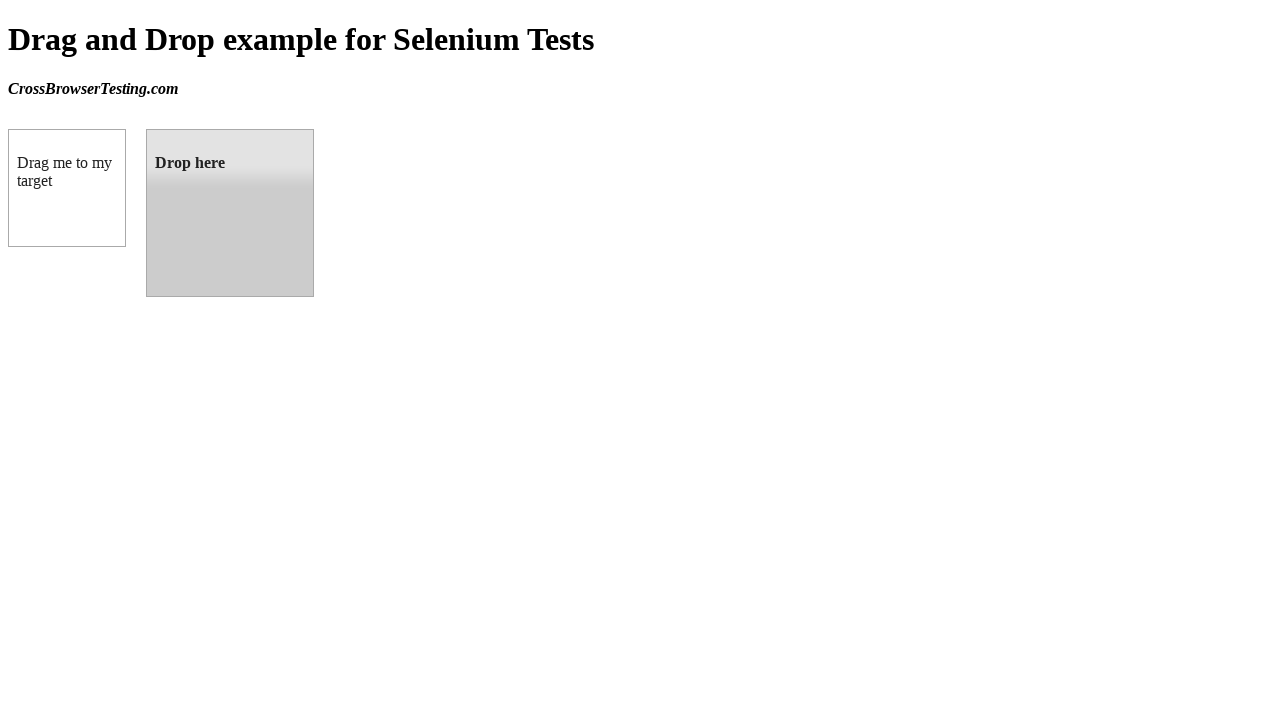

Performed drag and drop action from source to target element at (230, 213)
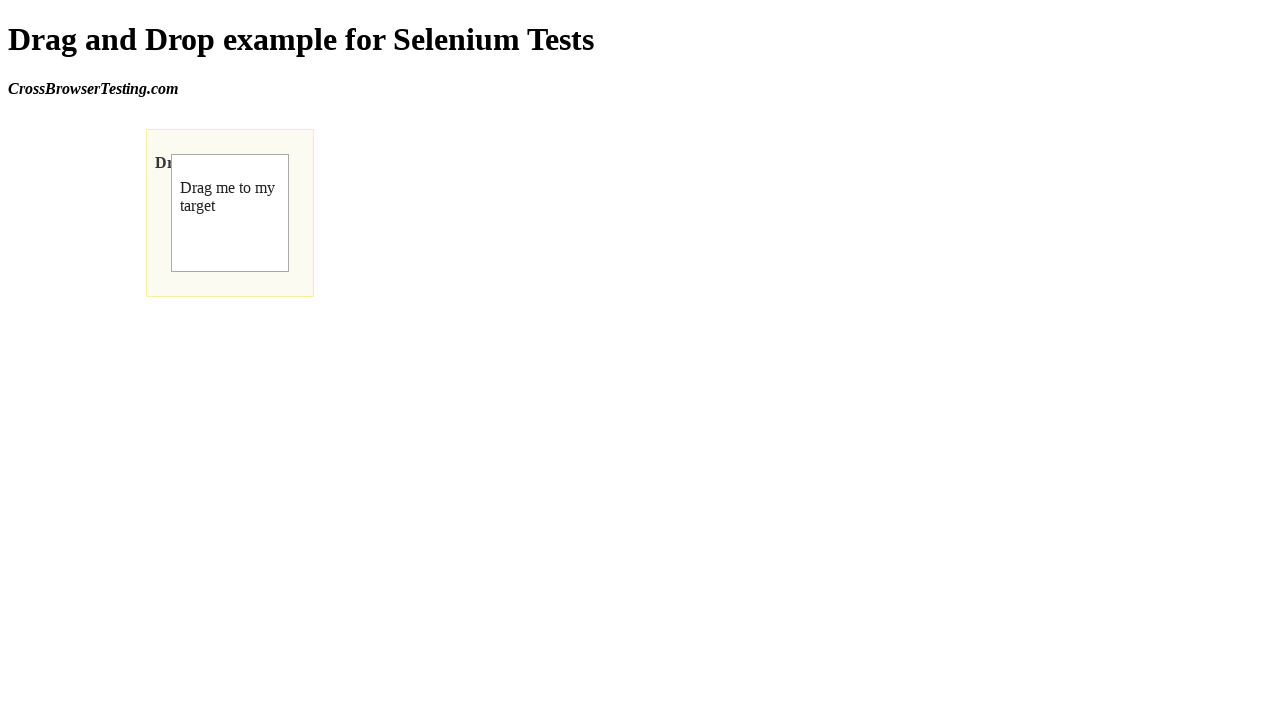

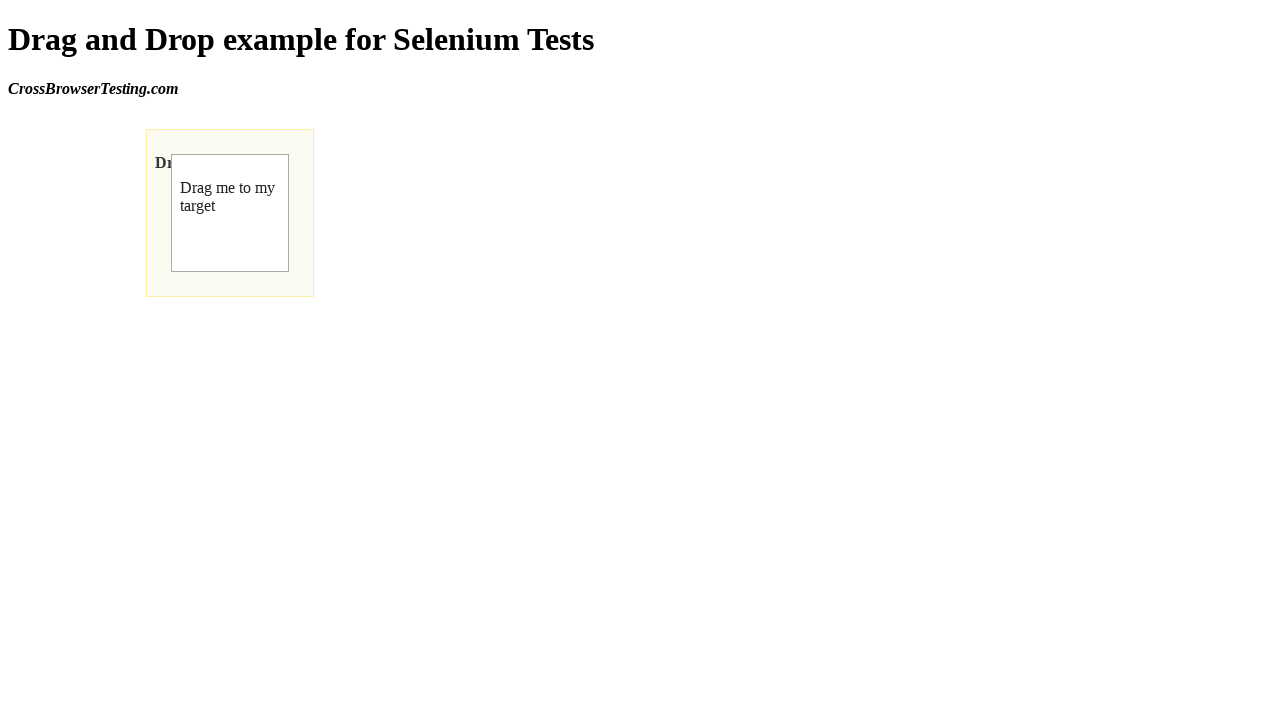